Tests that clicking submit without selecting any checkboxes does not show a result

Starting URL: https://www.qa-practice.com/elements/checkbox/mult_checkbox

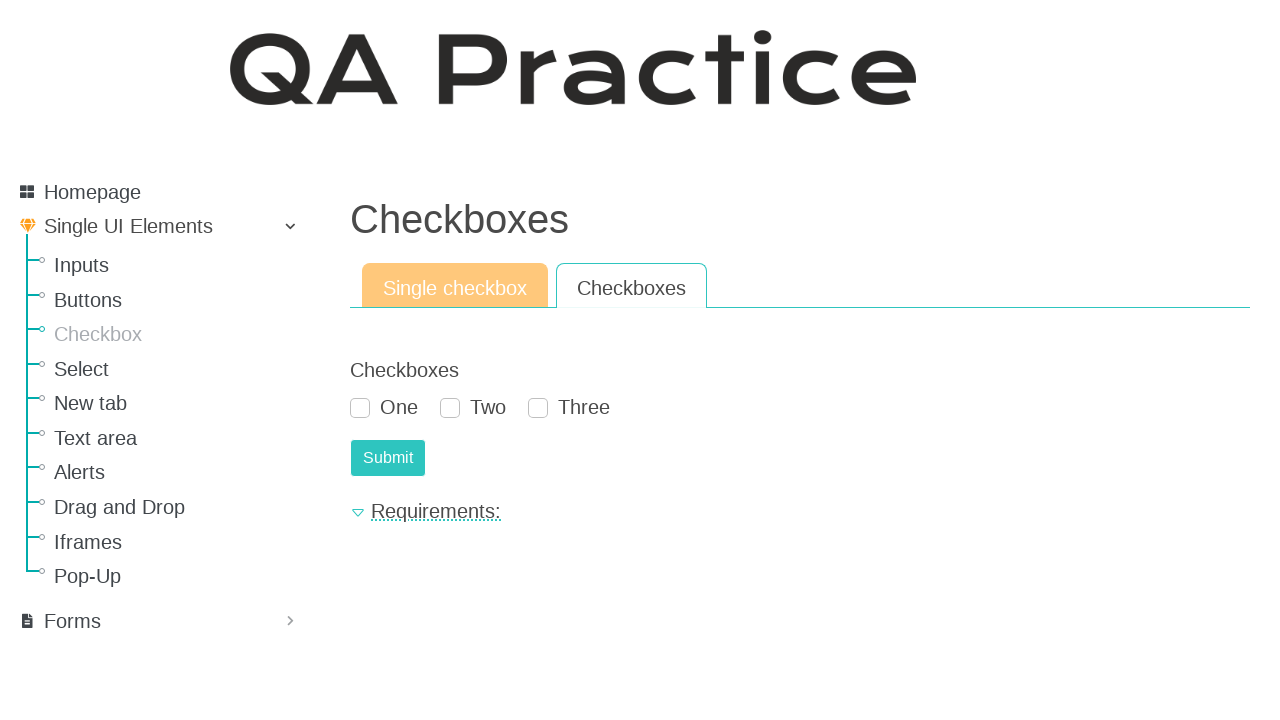

Navigated to multiple checkboxes page
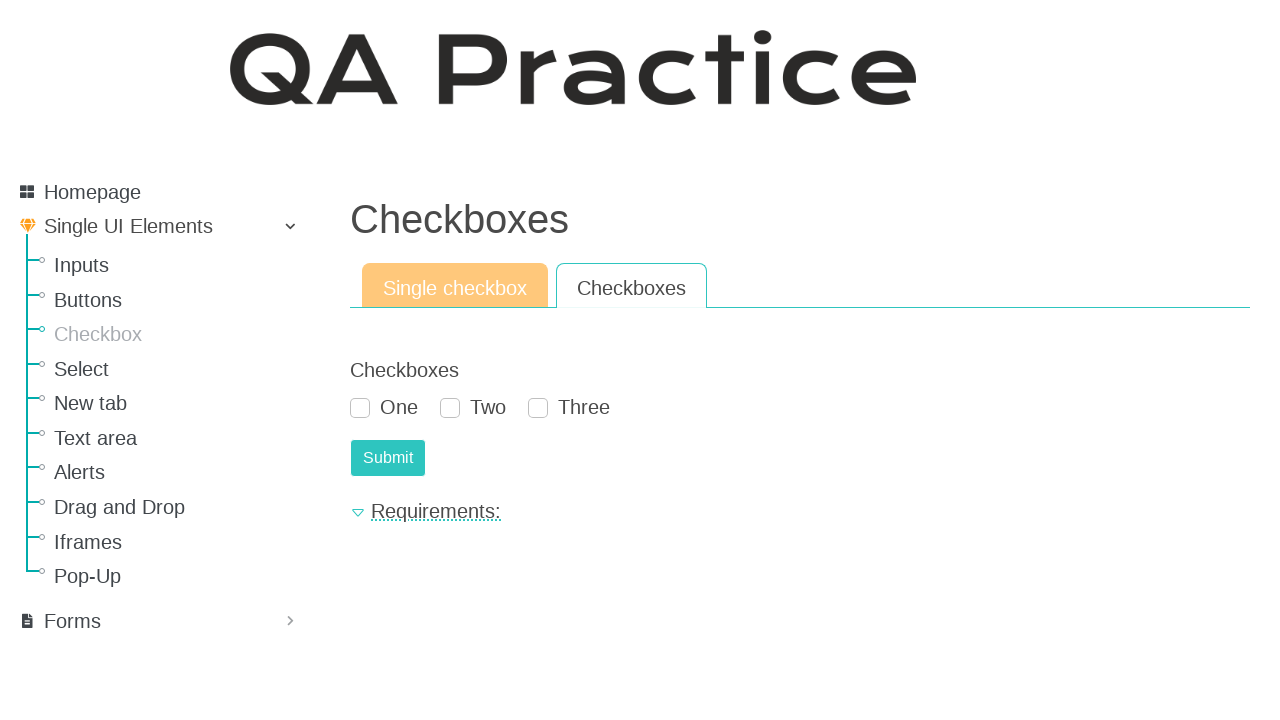

Clicked Submit button without selecting any checkboxes at (388, 458) on internal:role=button[name="Submit"i]
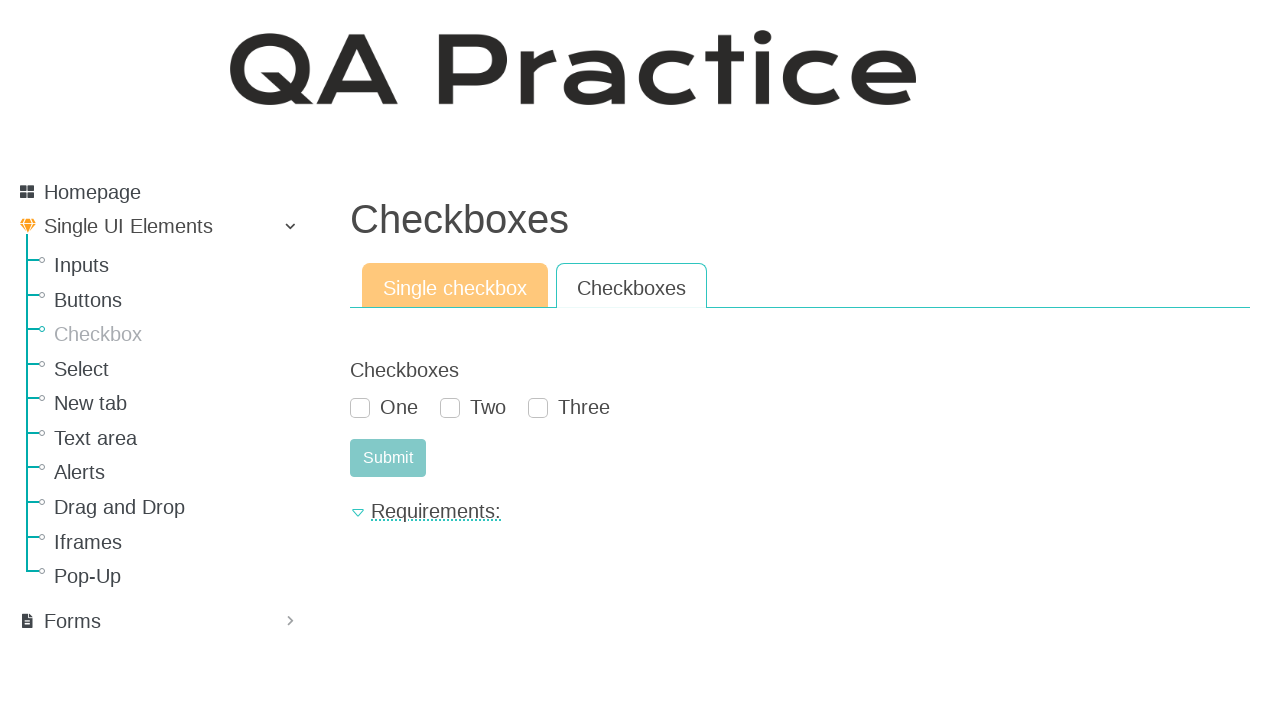

Waited 500ms to verify no result appeared
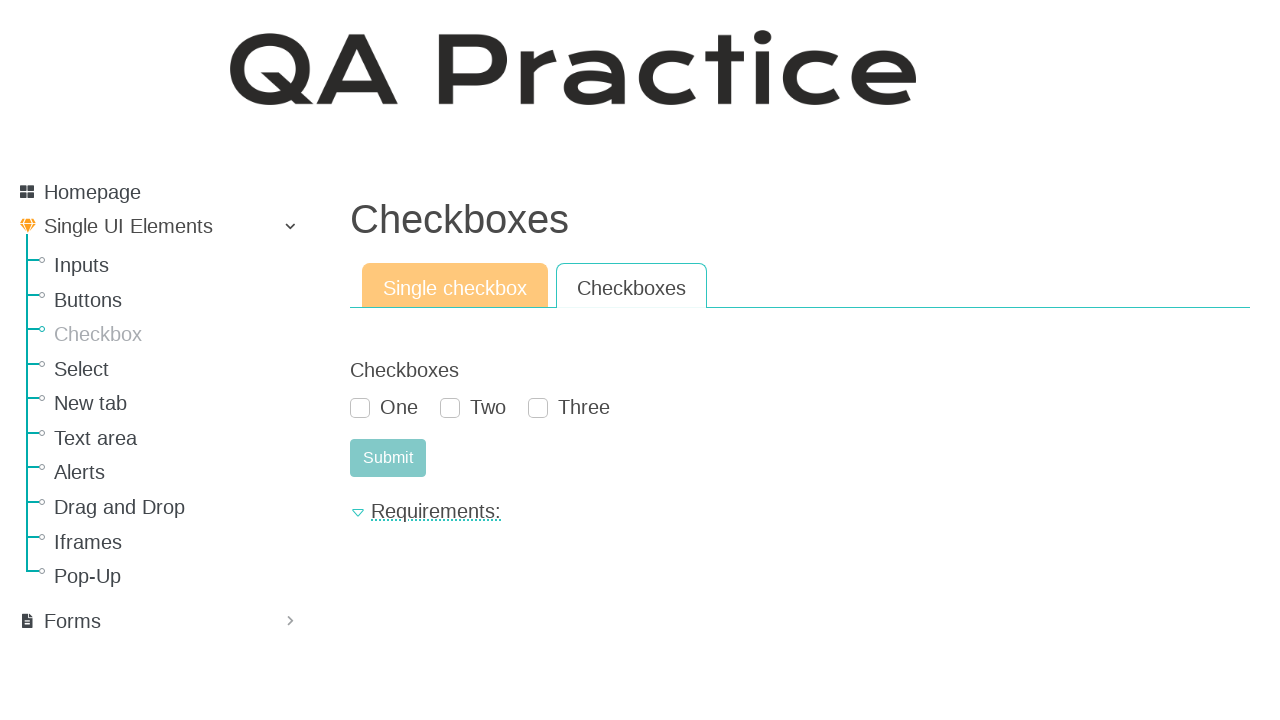

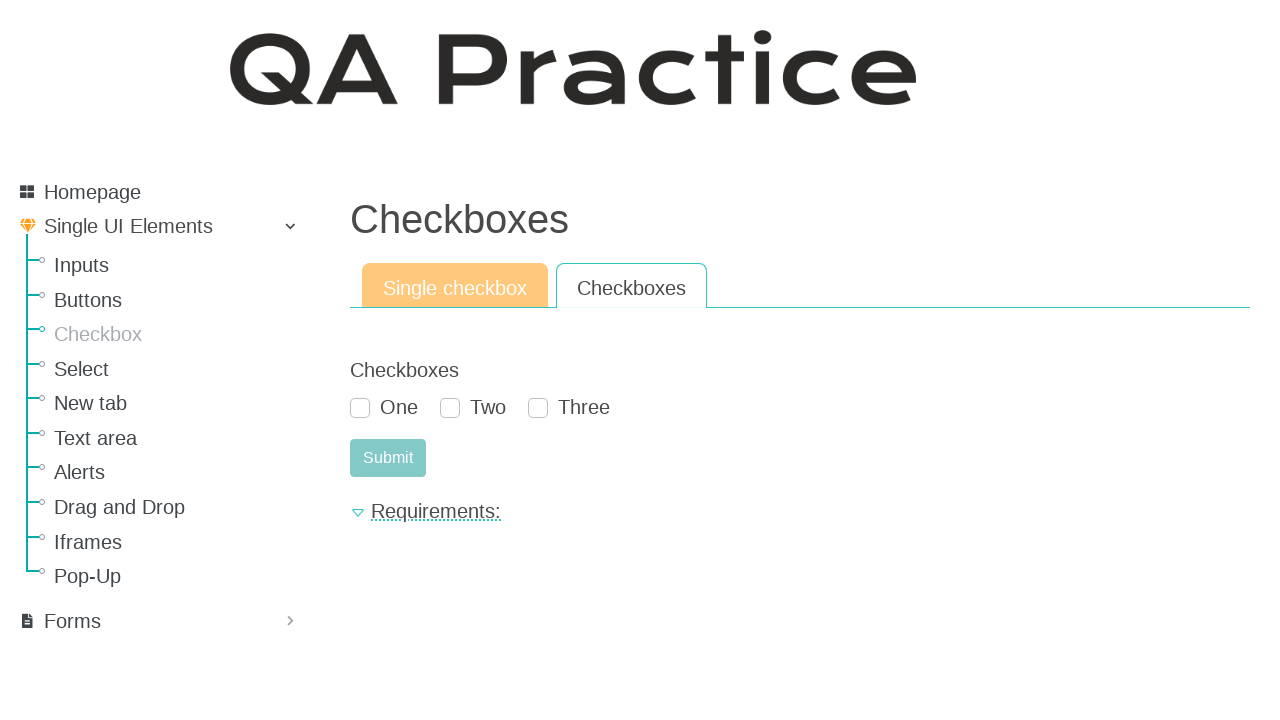